Tests various types of JavaScript alerts on a demo page including simple alerts, confirmation dialogs, and prompt dialogs

Starting URL: https://demoqa.com/alerts

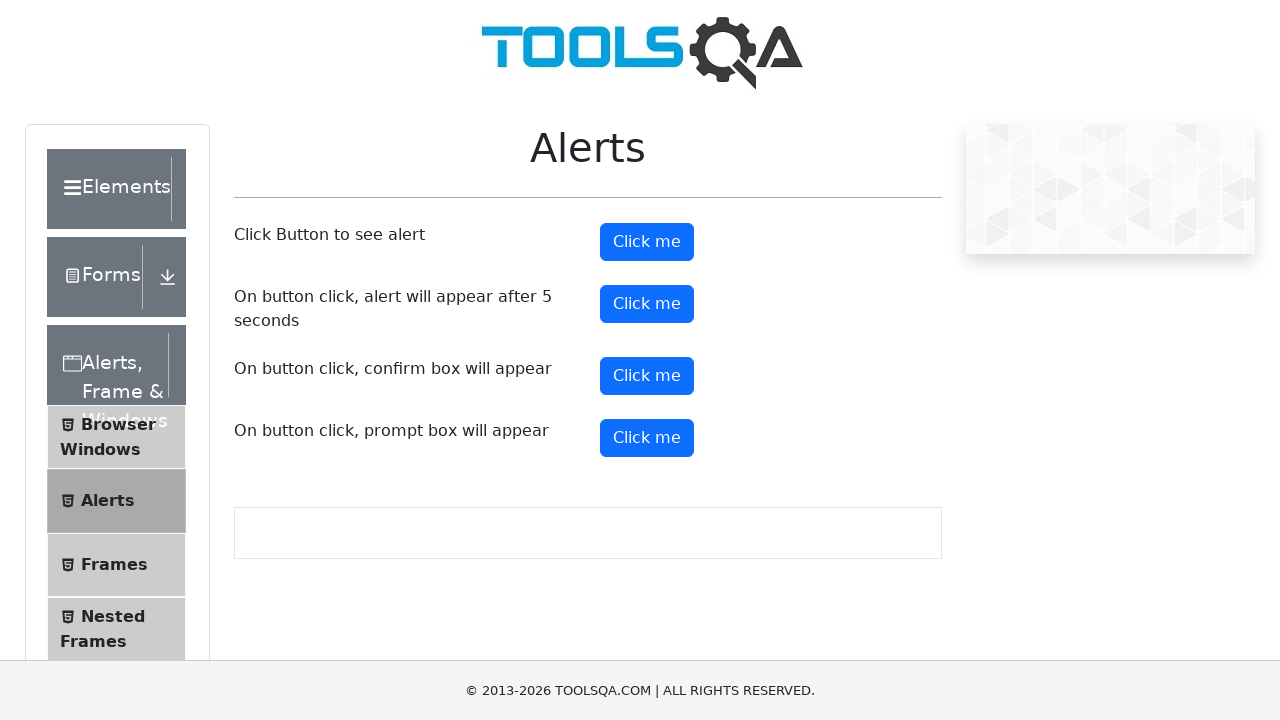

Clicked button to trigger simple alert at (647, 242) on #alertButton
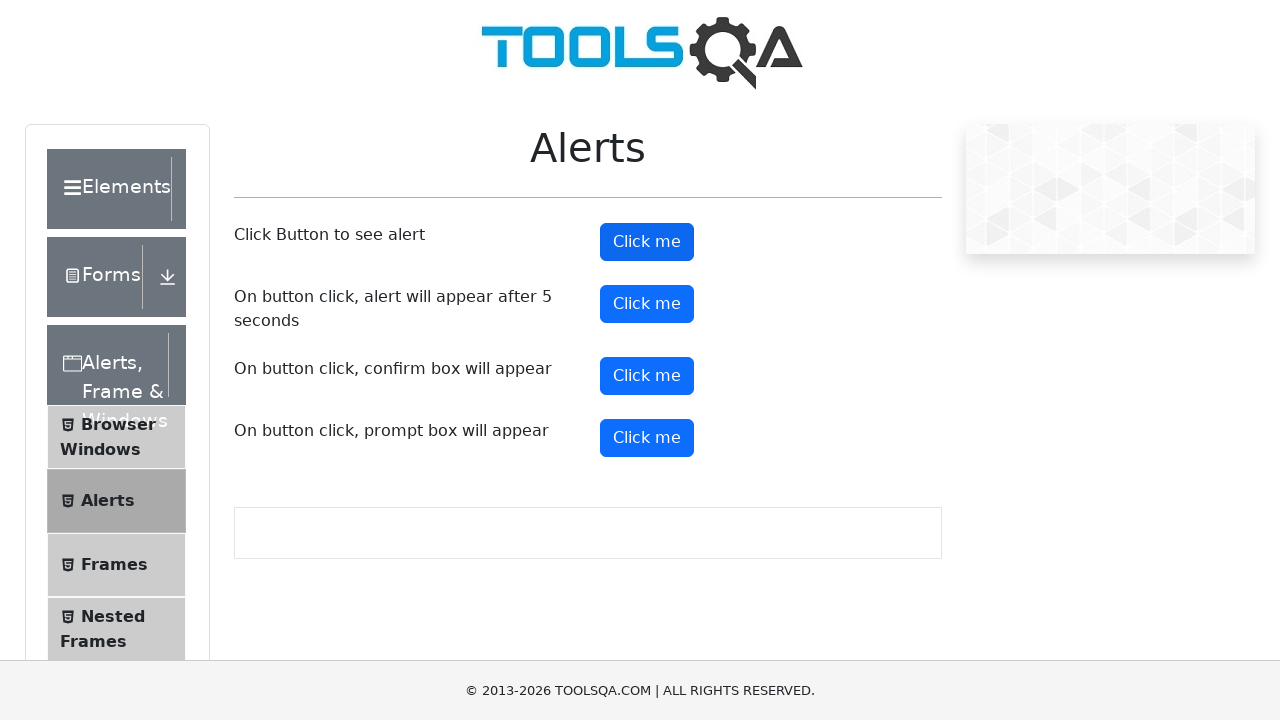

Set up dialog handler to accept alerts
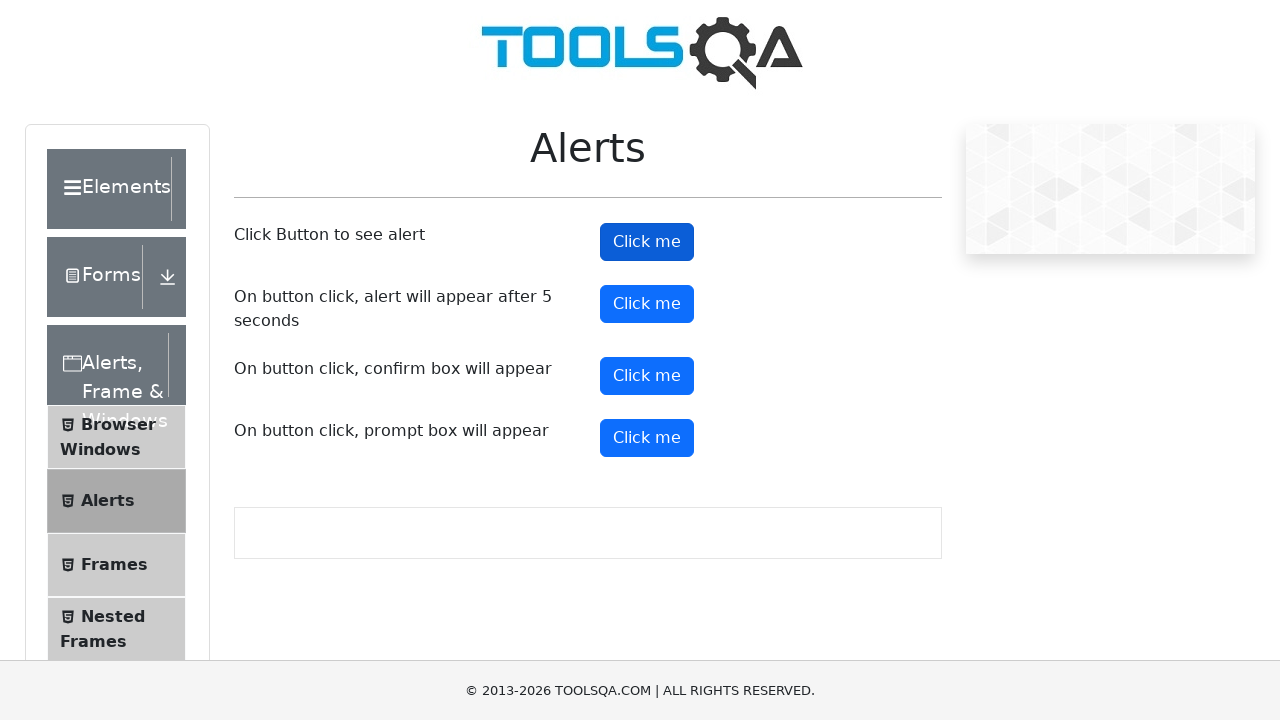

Waited for alert to be processed
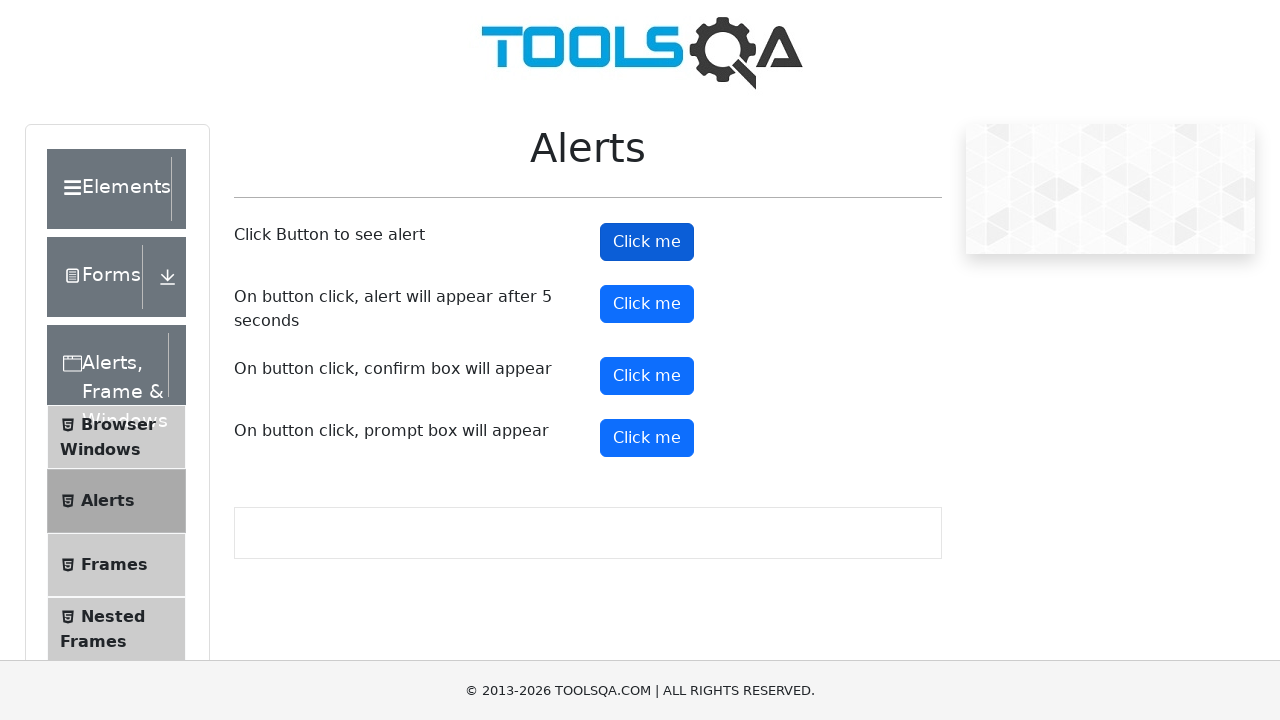

Clicked button to trigger confirmation dialog at (647, 376) on button[id^='confirmBut']
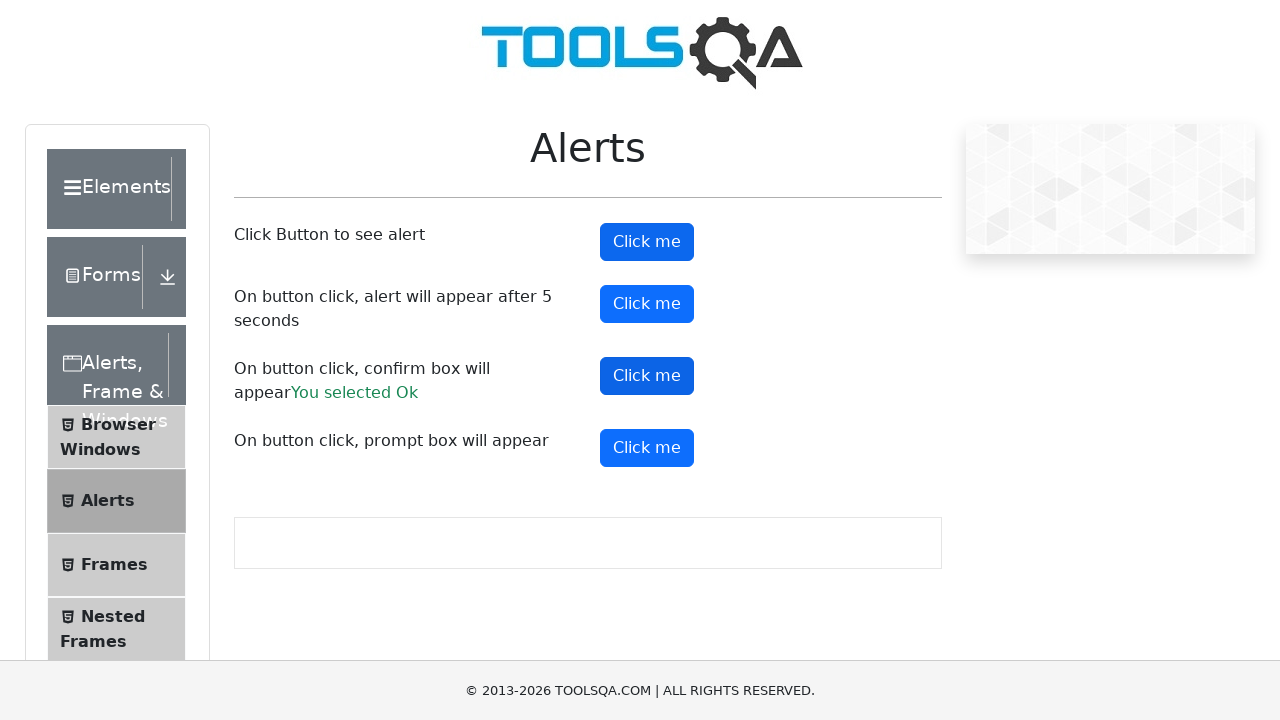

Set up dialog handler to dismiss confirmation
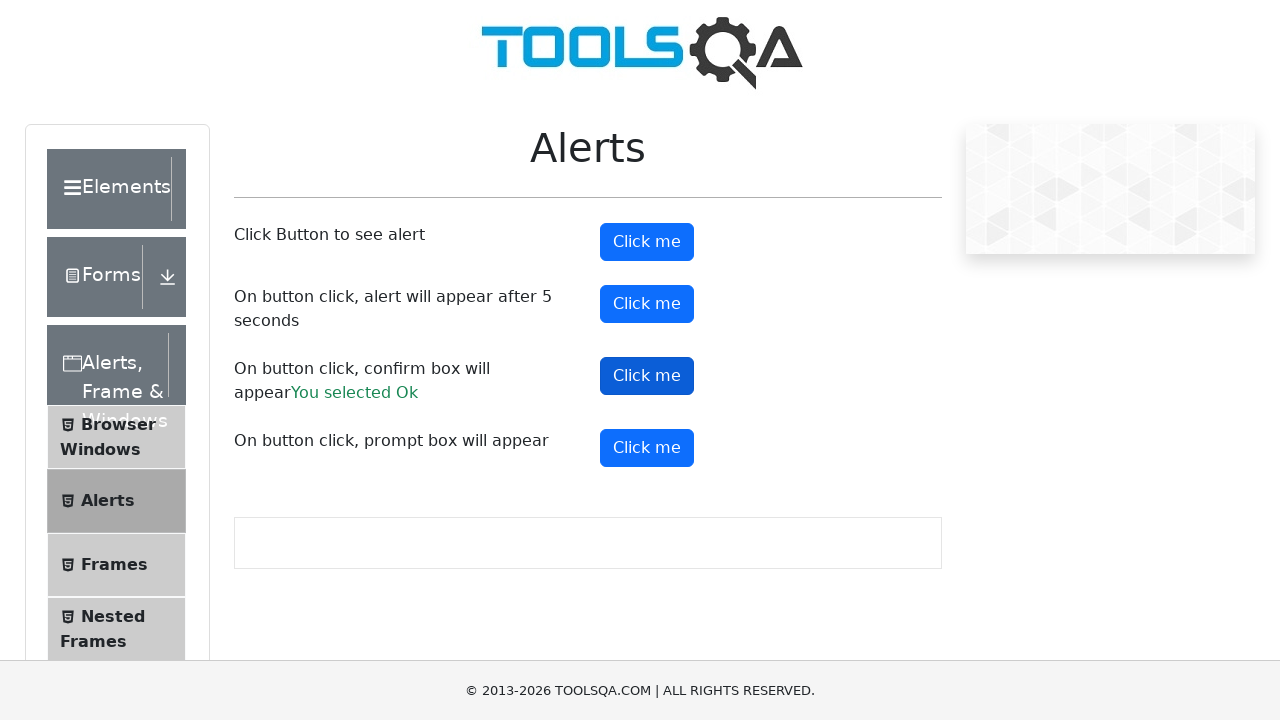

Waited for confirmation dialog to be dismissed
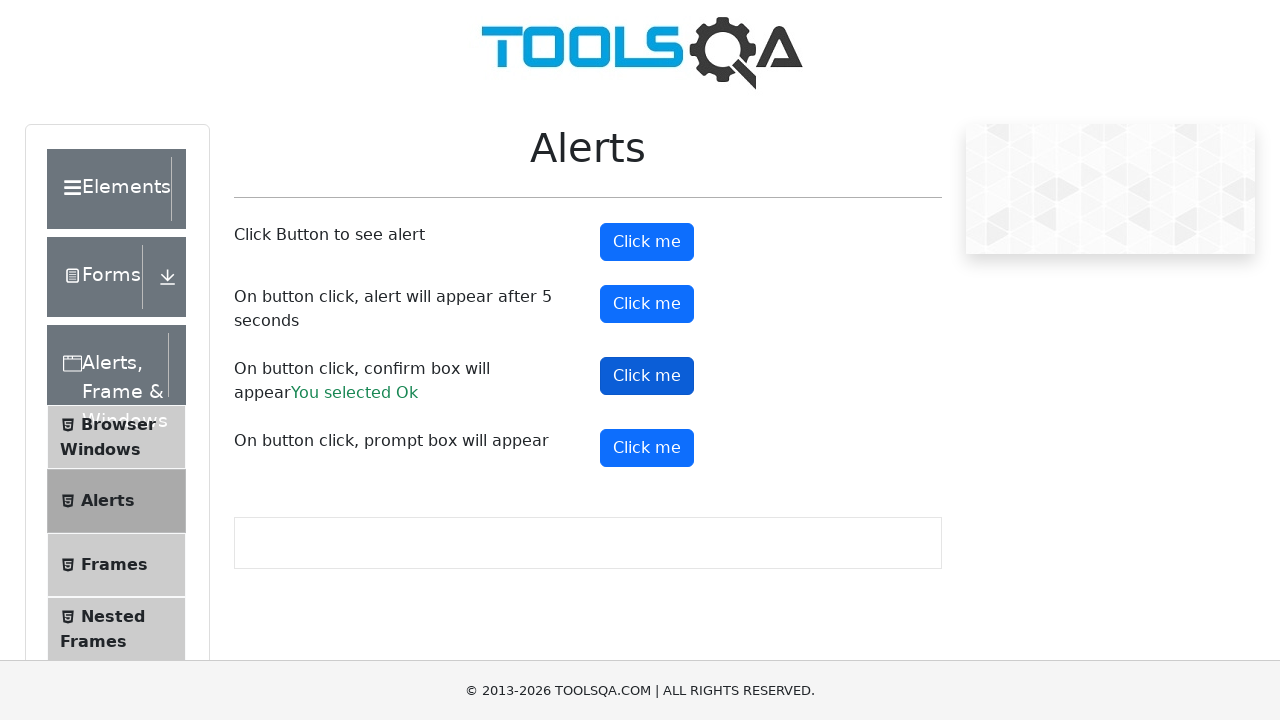

Clicked button to trigger prompt dialog at (647, 448) on #promtButton
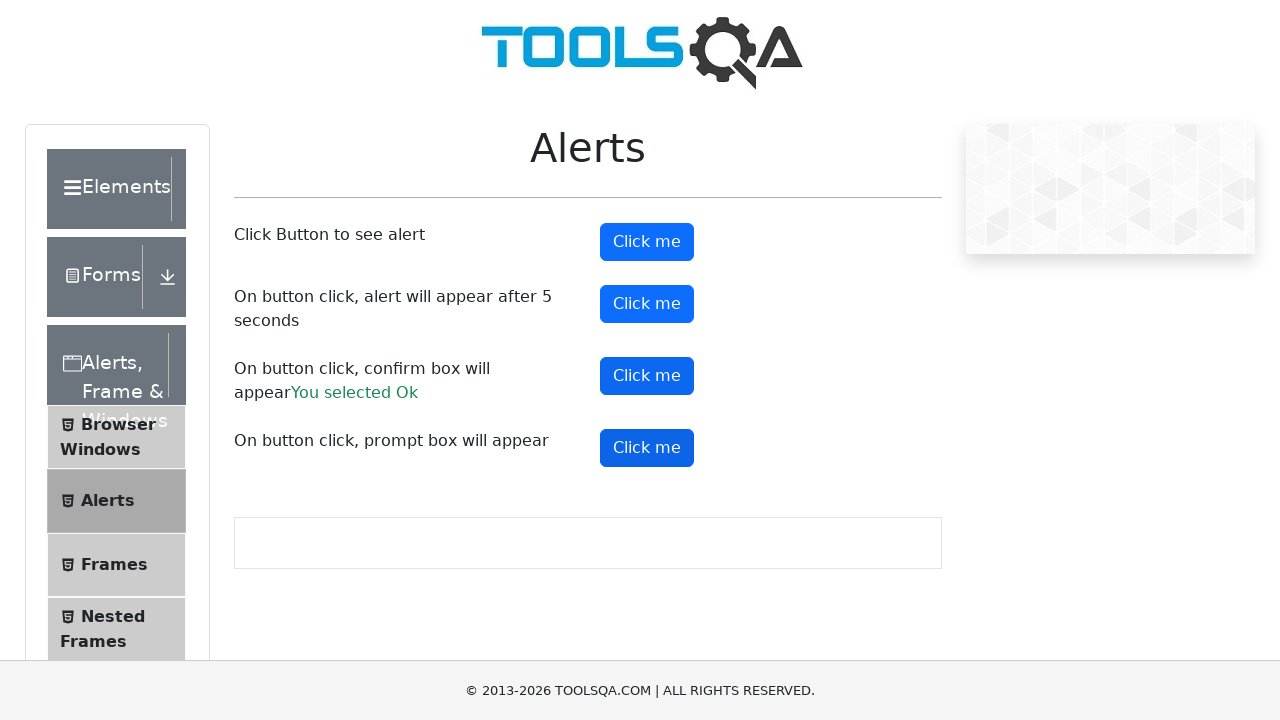

Set up dialog handler to accept prompt with text 'HLW.HOW R YOU'
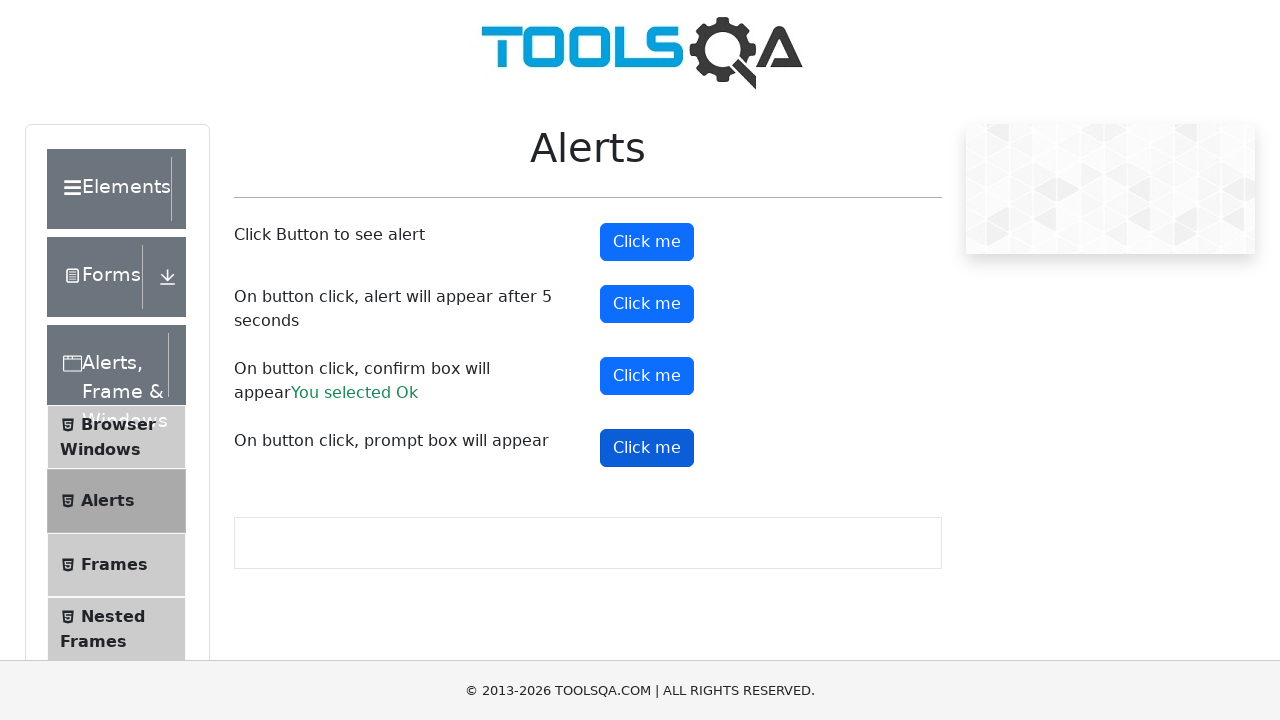

Waited for prompt dialog to be processed
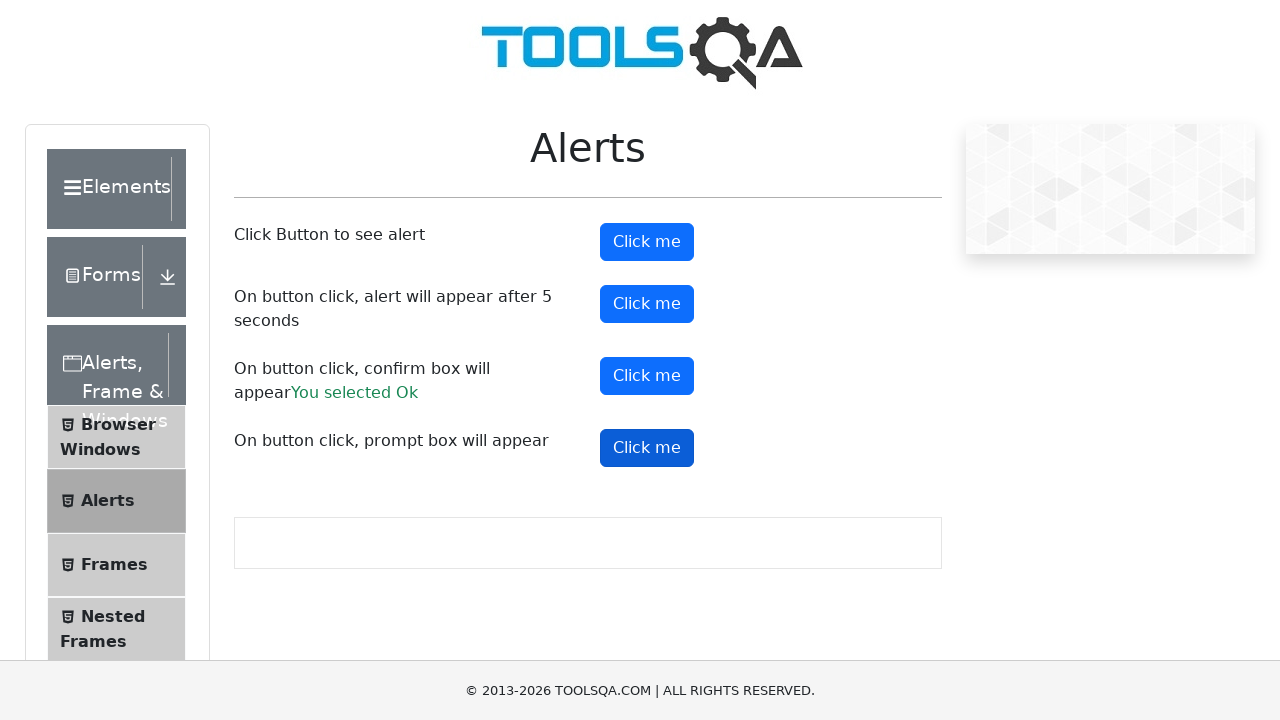

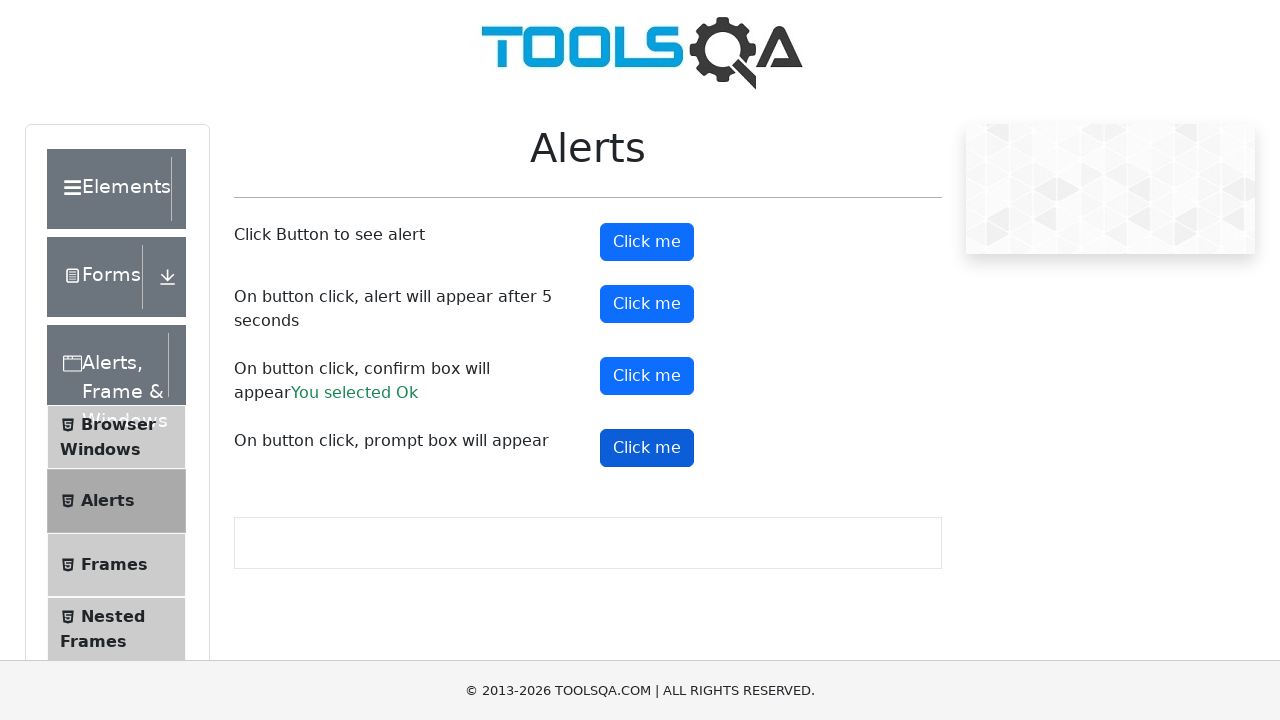